Tests mouse hover functionality by navigating to jQueryUI droppable demo page and hovering over the "Contribute" link in the navigation menu.

Starting URL: https://jqueryui.com/droppable/

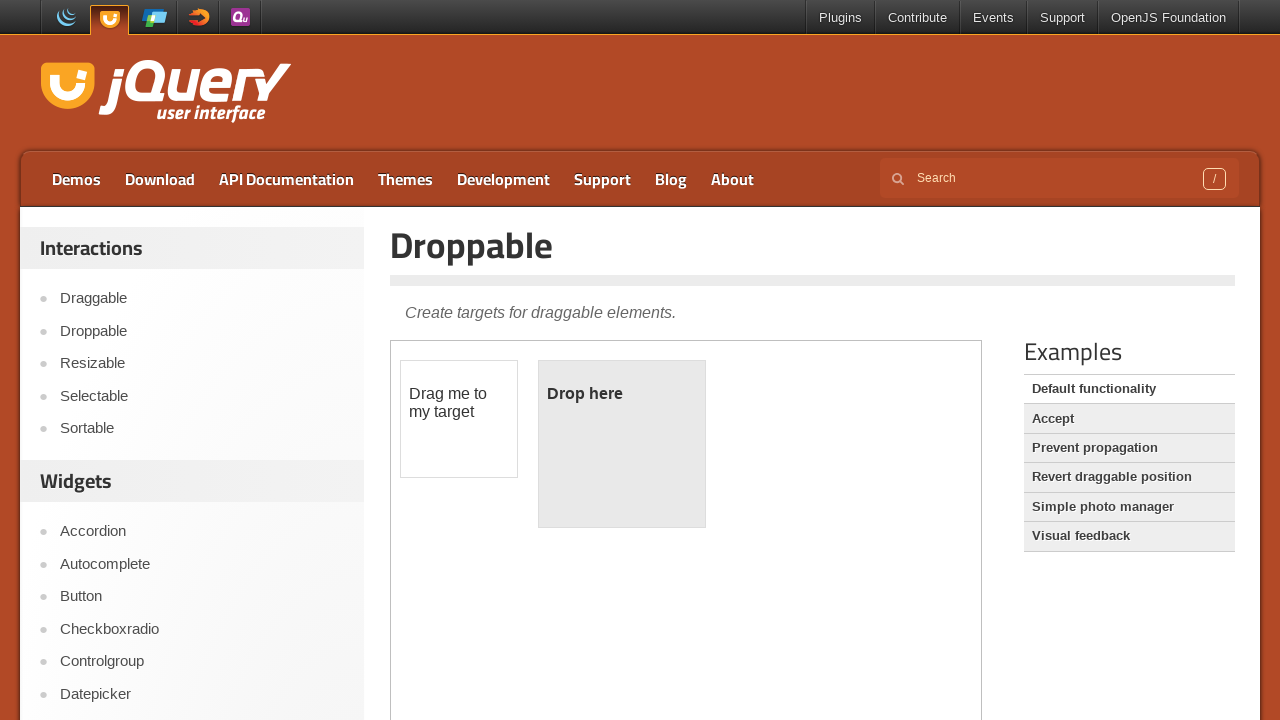

Navigated to jQueryUI droppable demo page
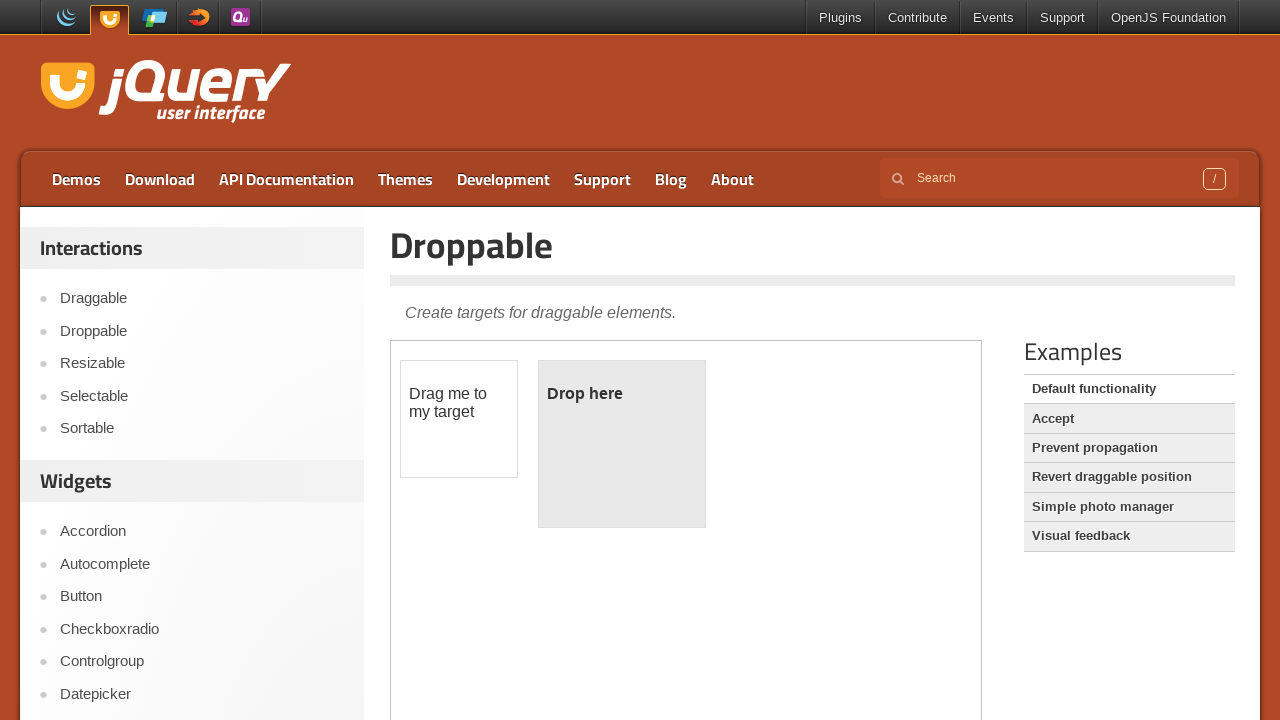

Located the 'Contribute' link in navigation menu
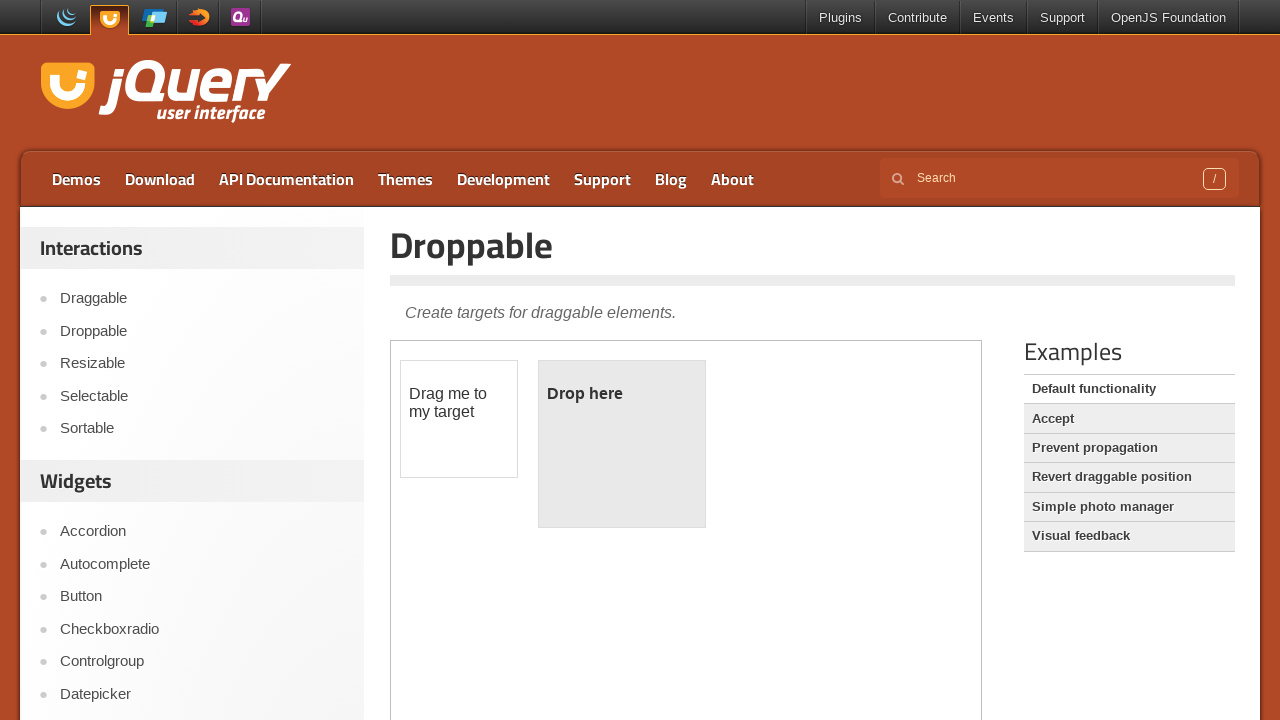

Hovered mouse over 'Contribute' link at (918, 18) on xpath=//a[contains(text(),'Contribute')]
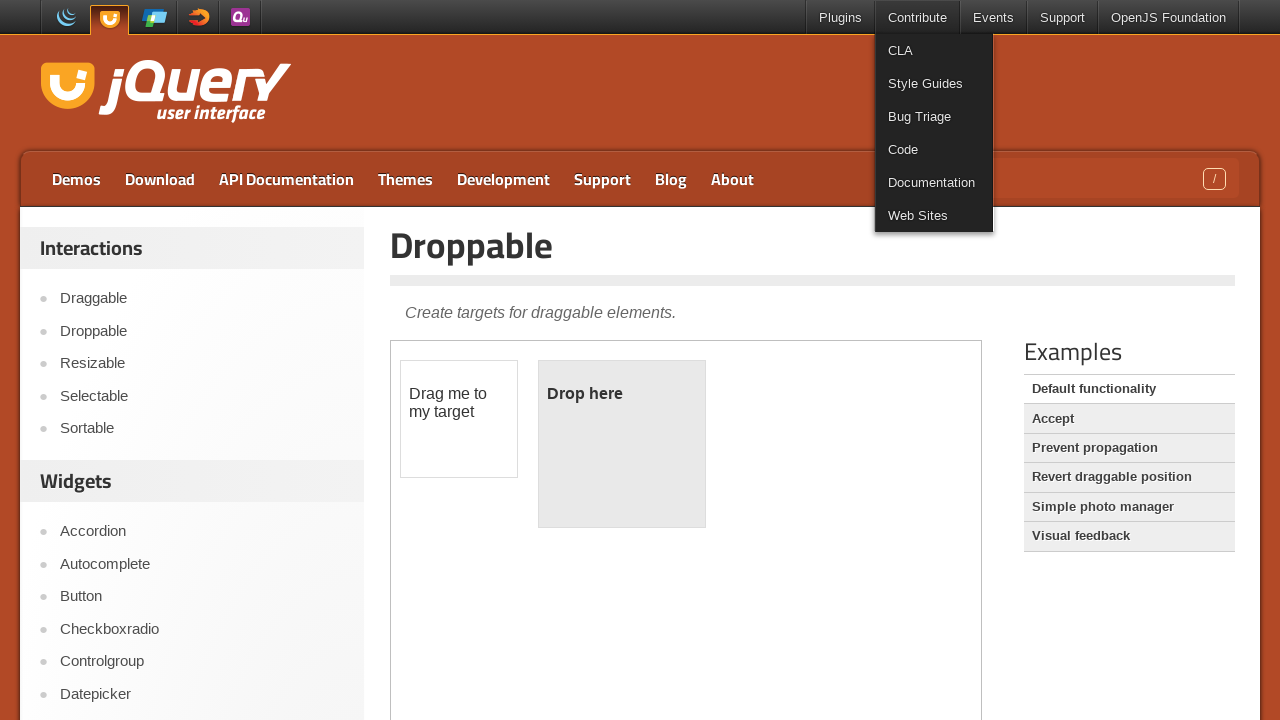

Waited 500ms to observe hover effect
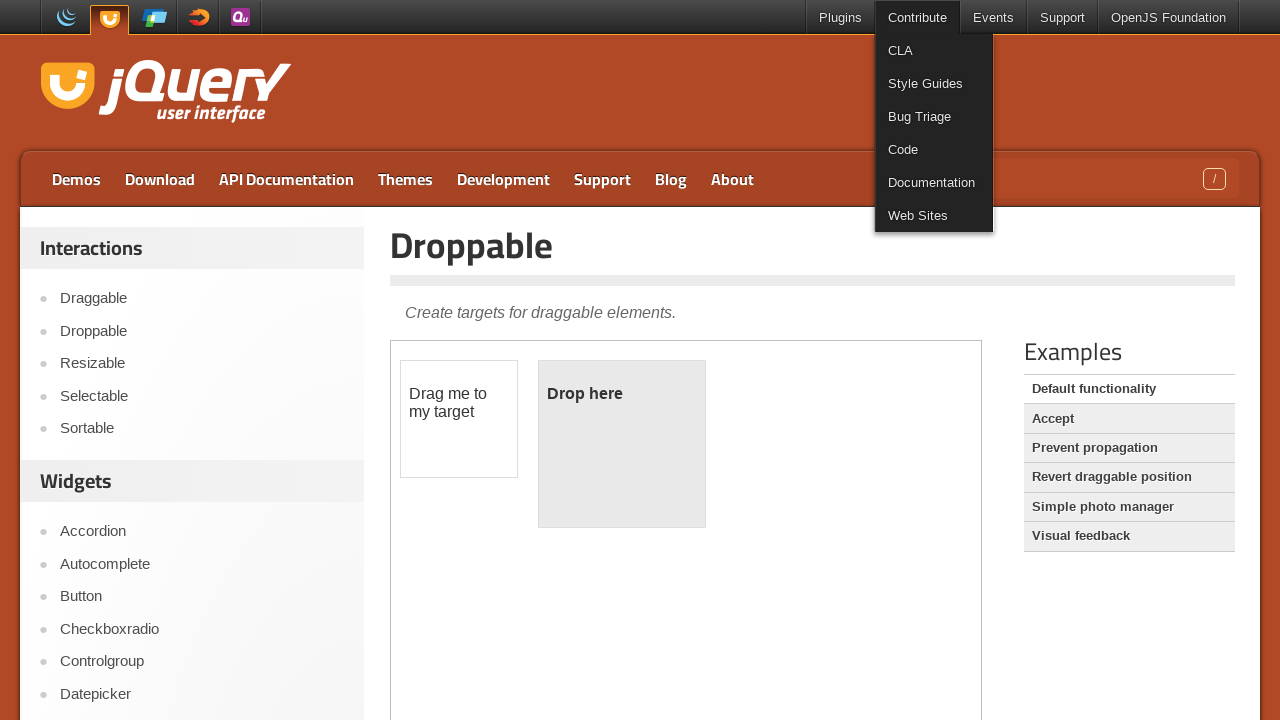

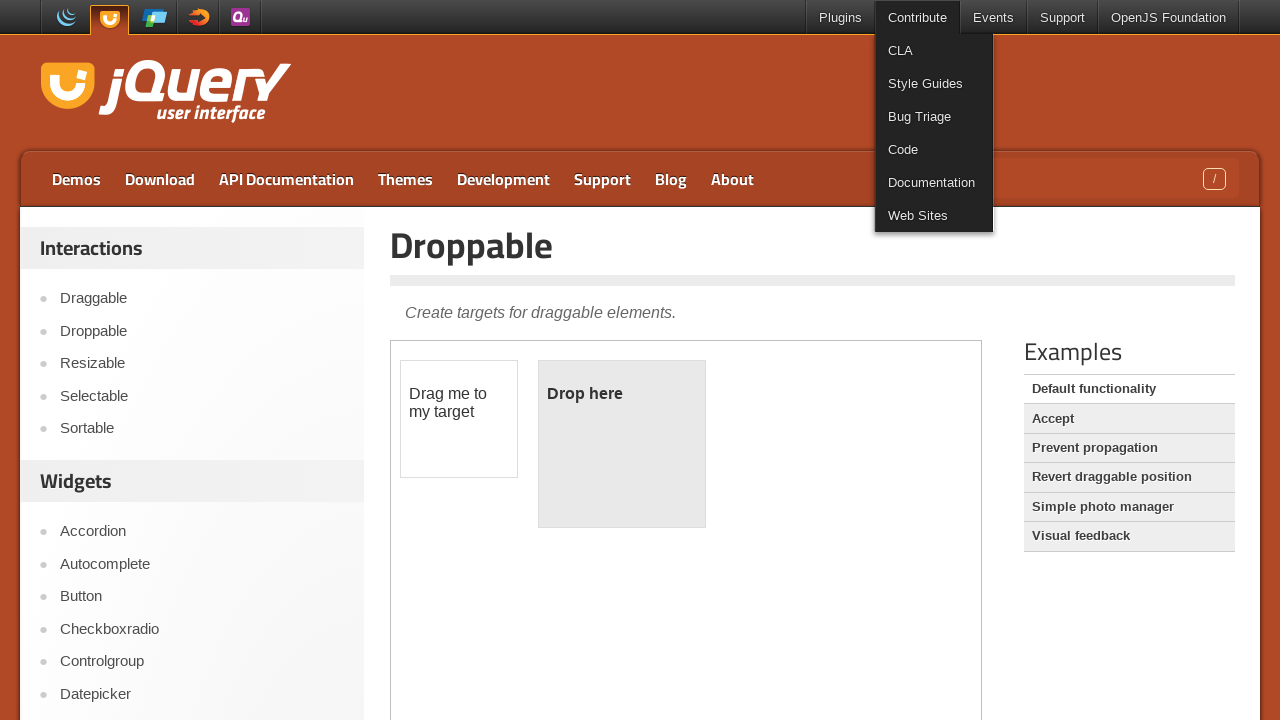